Tests clearing text from an input field by filling it with an empty string

Starting URL: https://letcode.in/edit

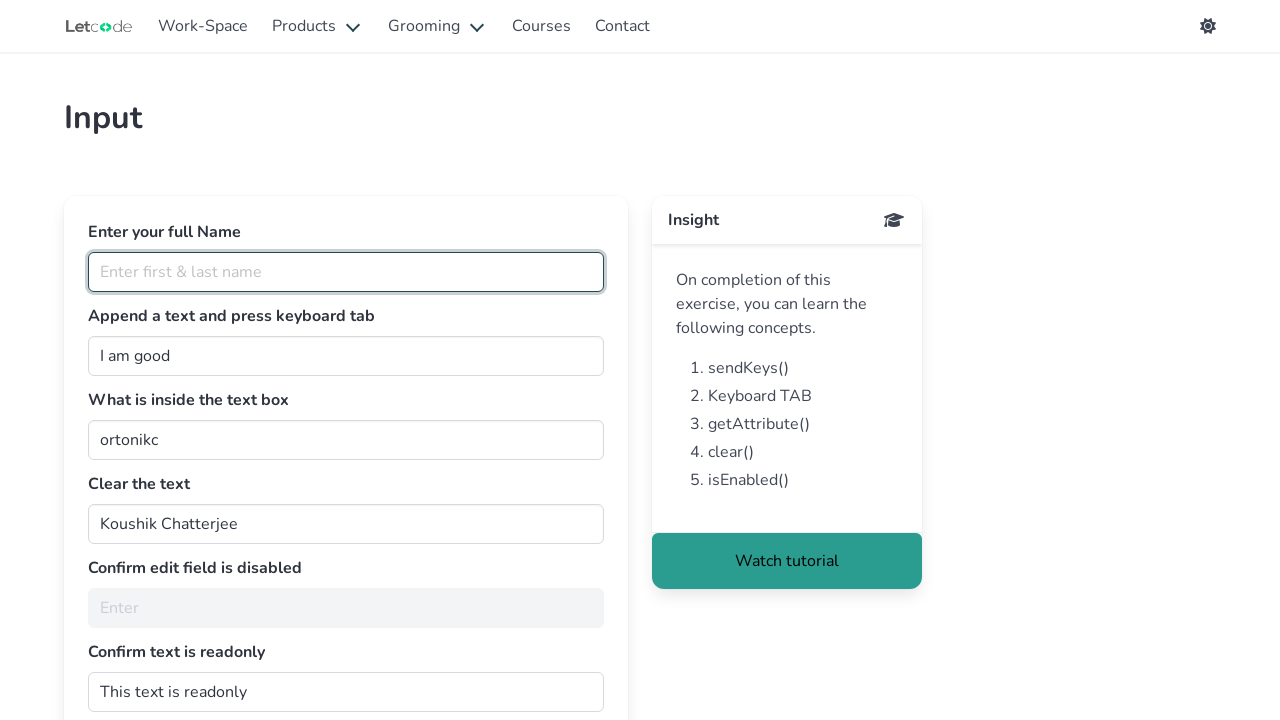

Cleared text from input field by filling with empty string on input#clearMe
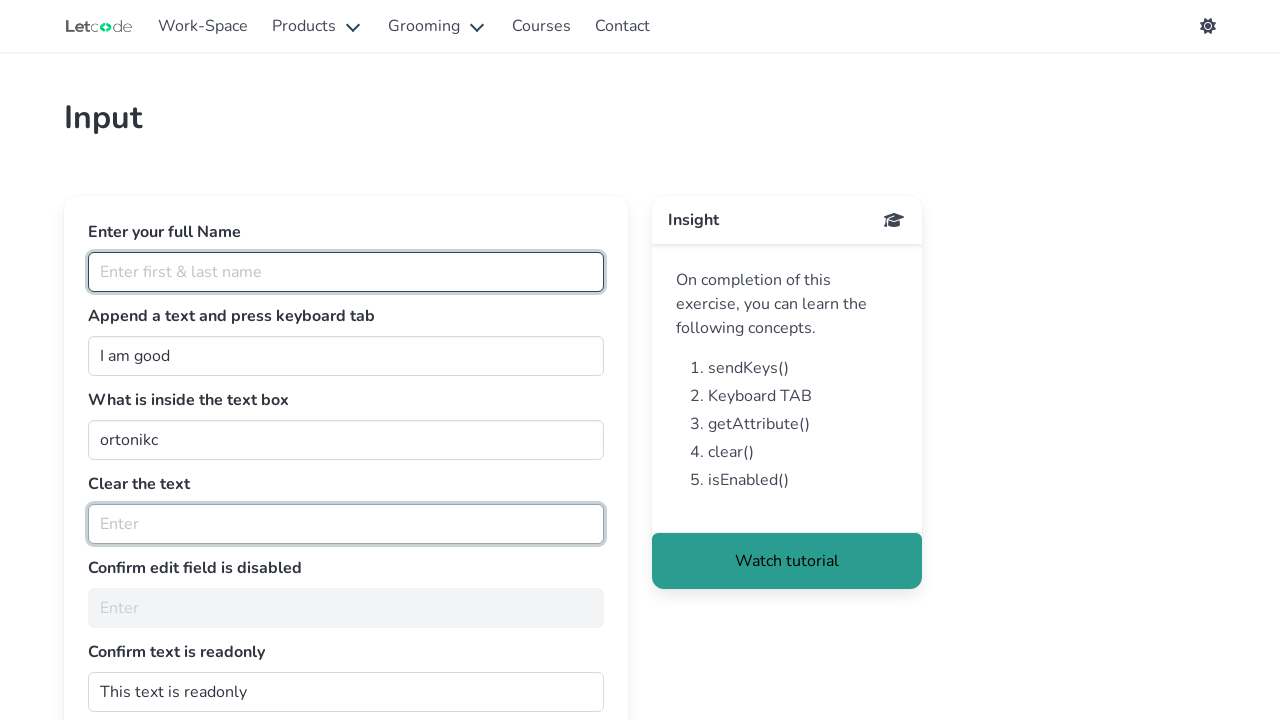

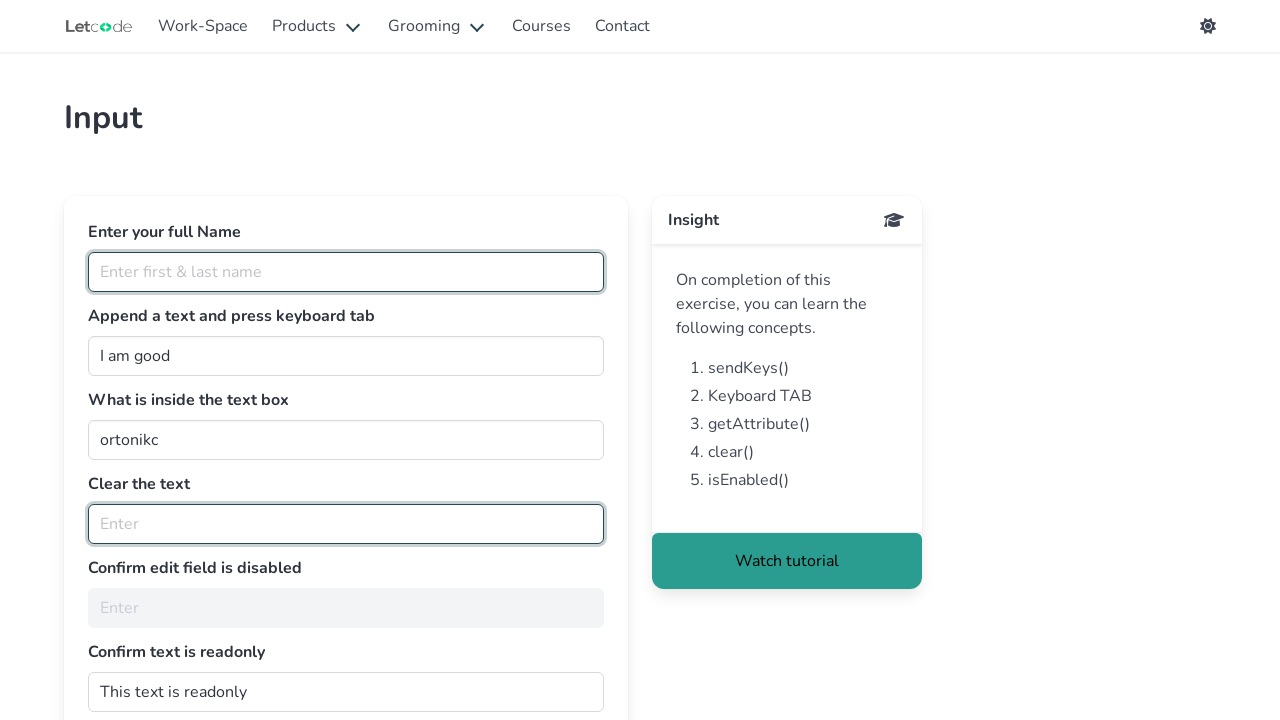